Tests the DemoBlaze store homepage by verifying the page title is "STORE" and confirming the correct URL is loaded.

Starting URL: https://www.demoblaze.com/index.html

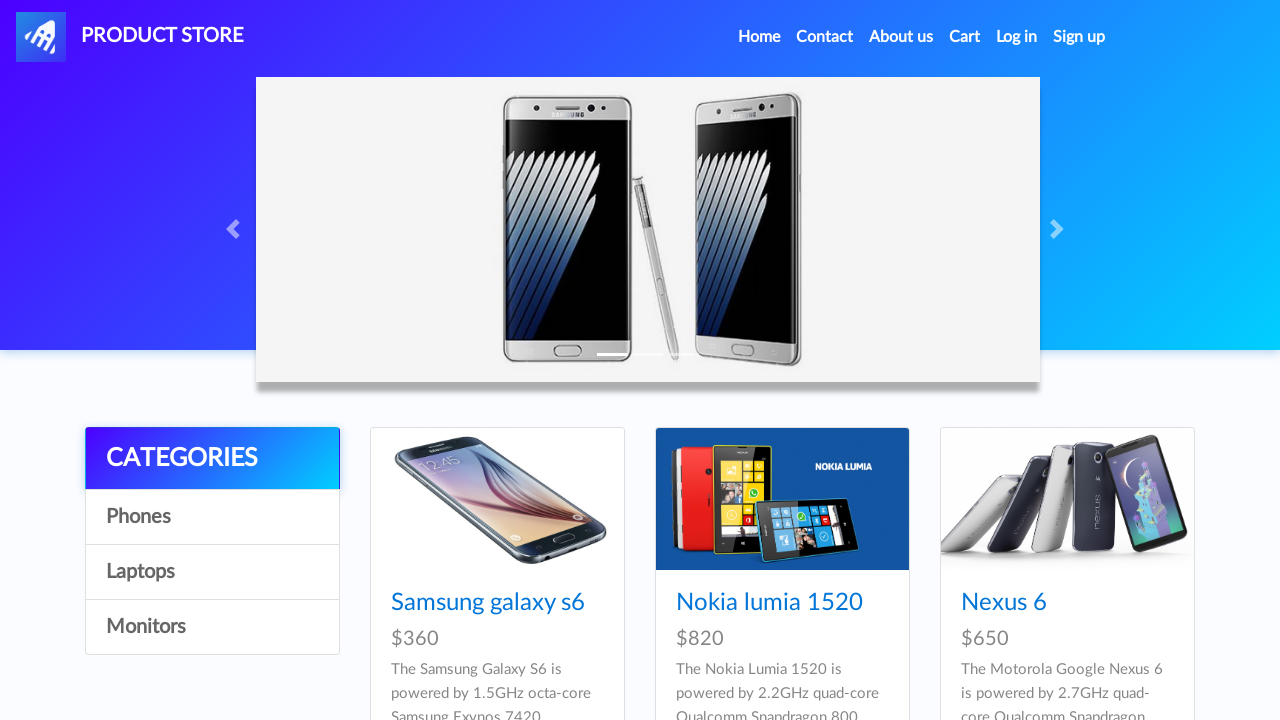

Verified page title is 'STORE'
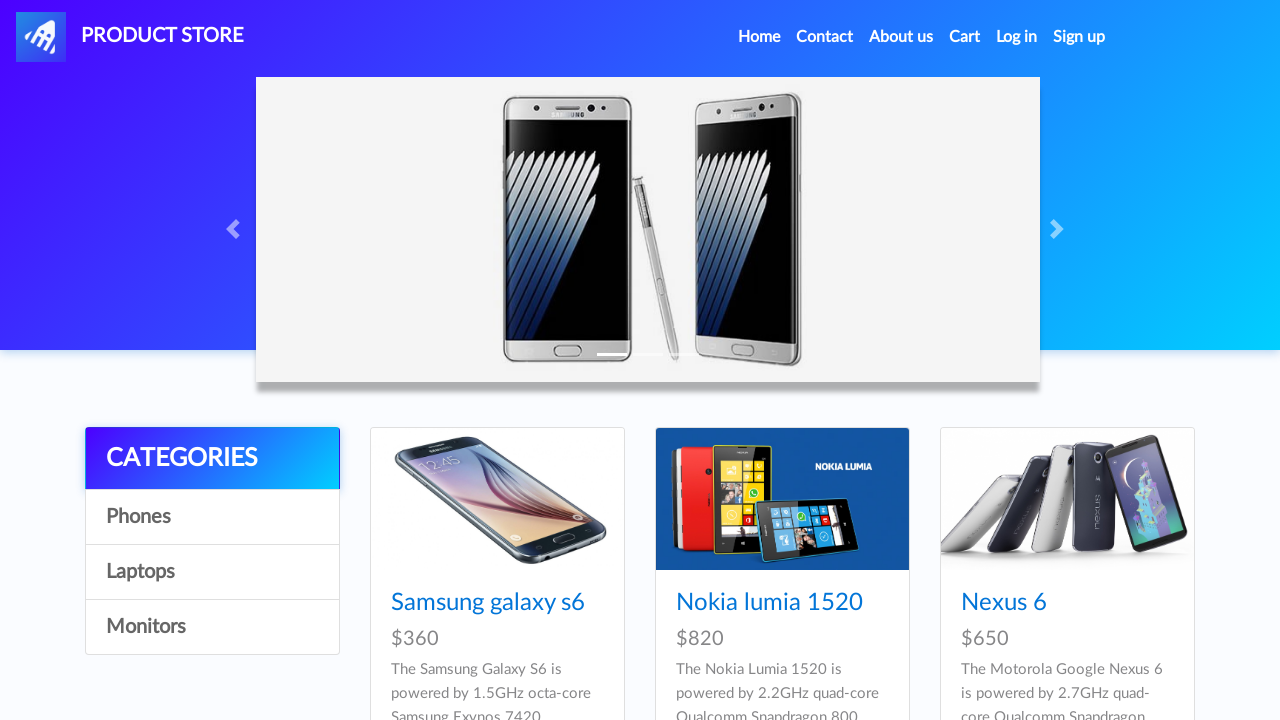

Verified correct URL loaded: https://www.demoblaze.com/index.html
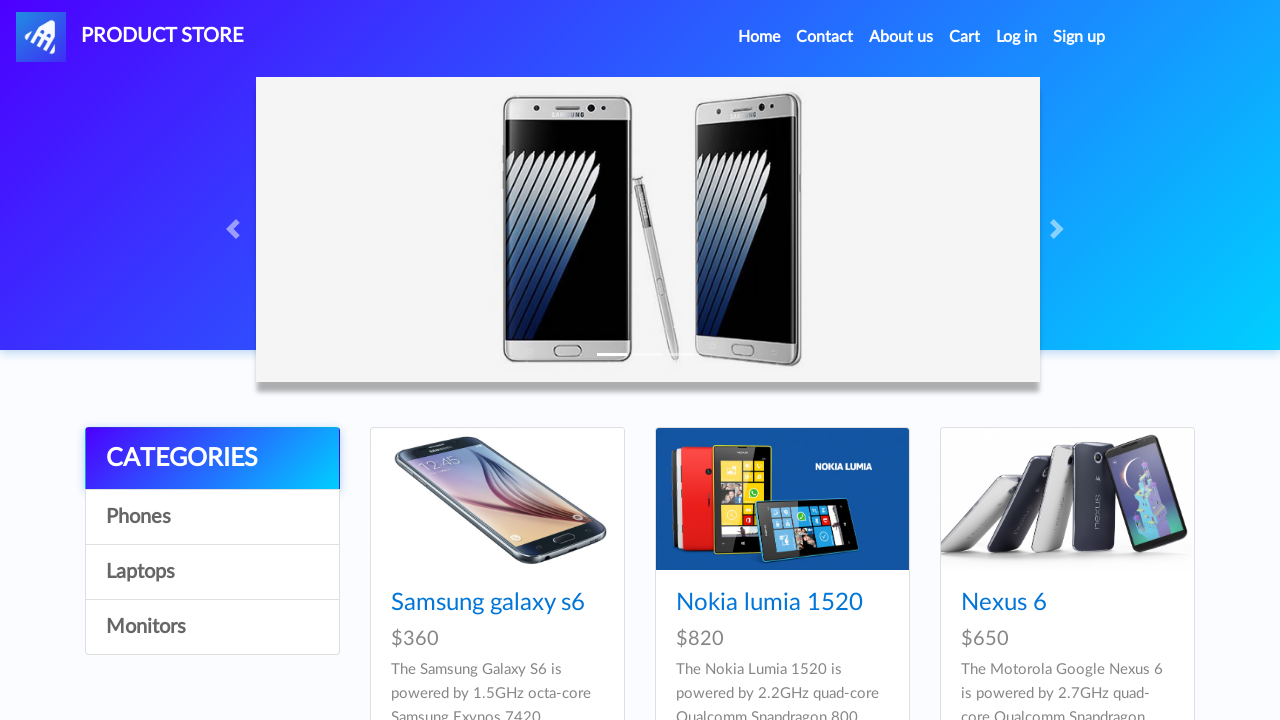

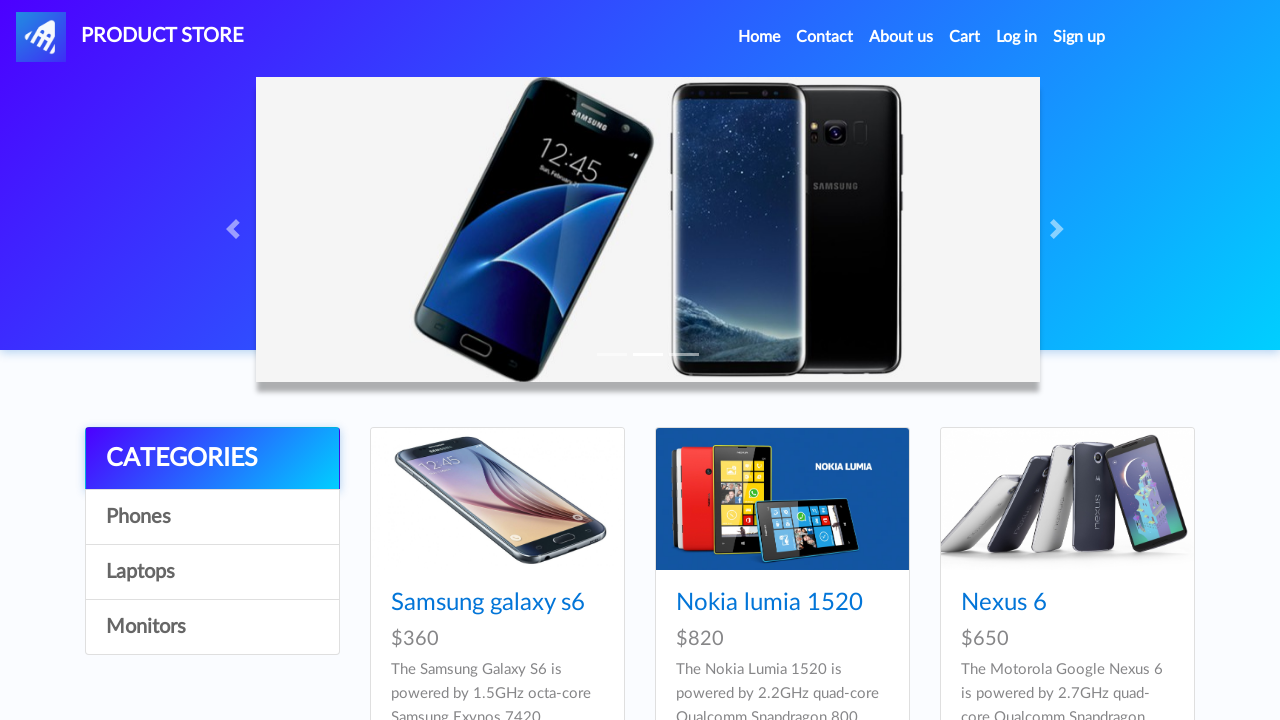